Tests clicking on the Portfolio menu item and navigating back

Starting URL: https://the-internet.herokuapp.com/shifting_content/menu?mode=random

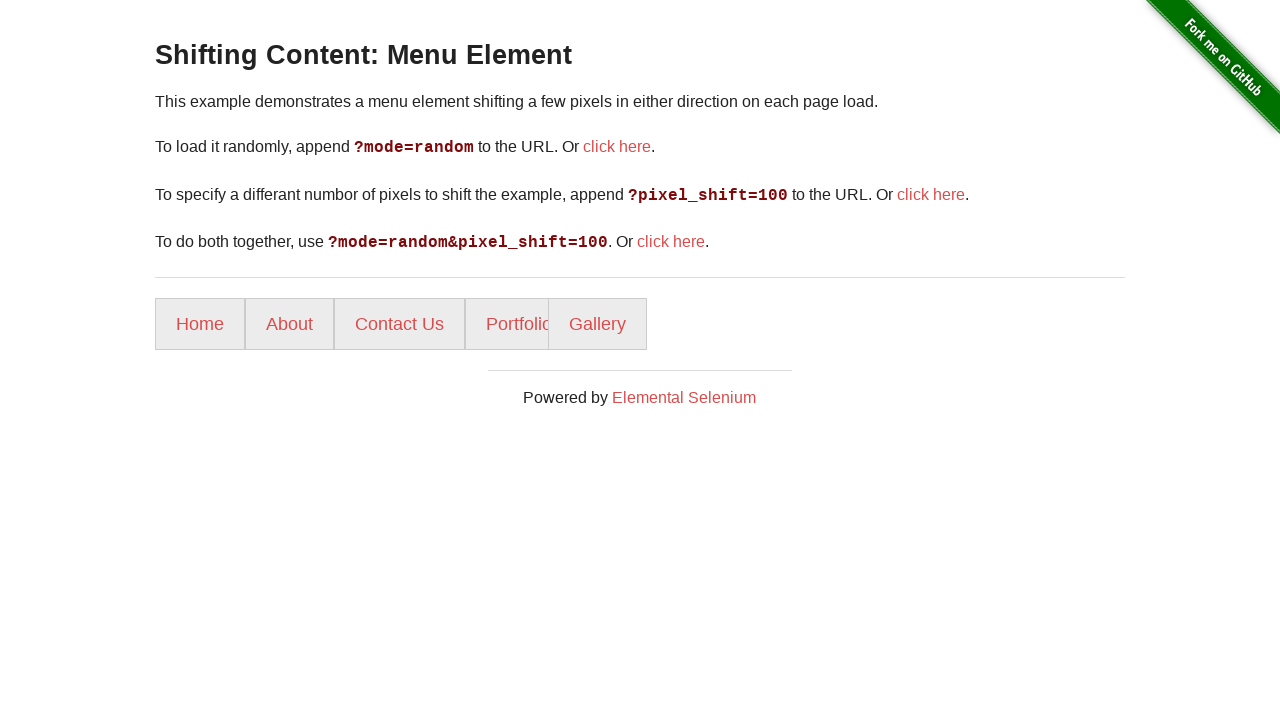

Clicked on Portfolio menu item at (519, 324) on xpath=//a[normalize-space()='Portfolio']
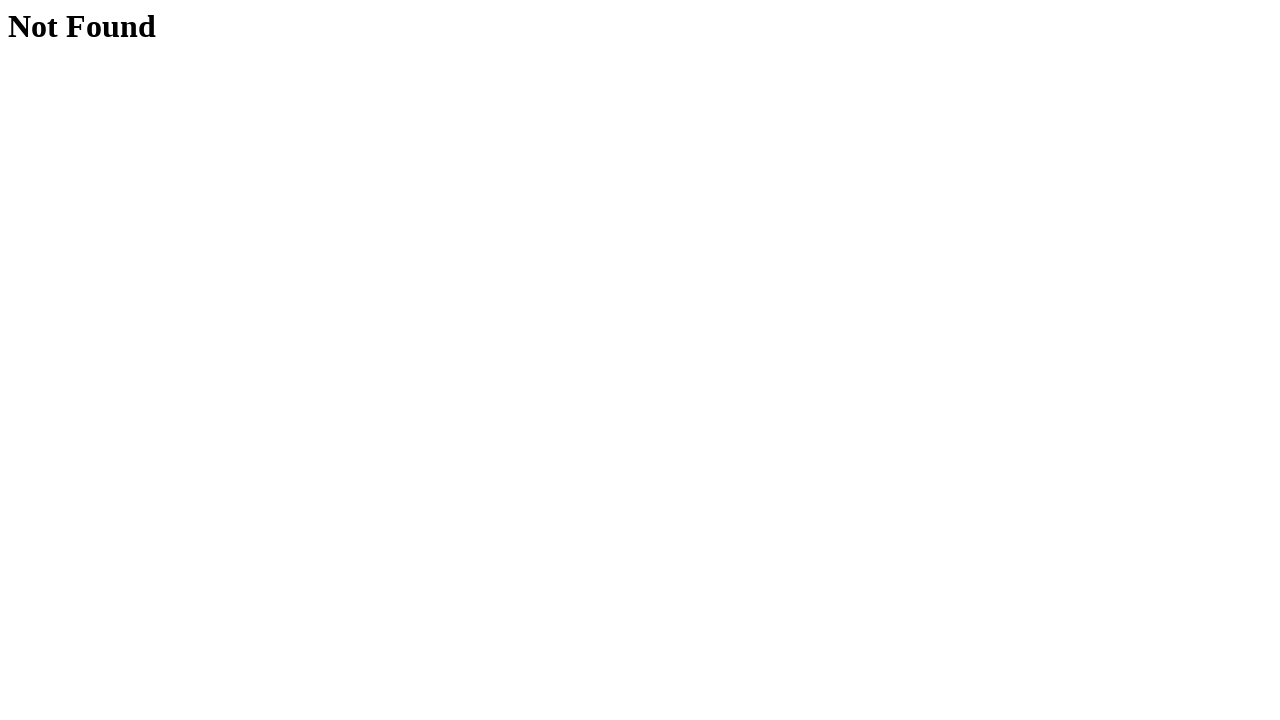

Navigated back to the menu page
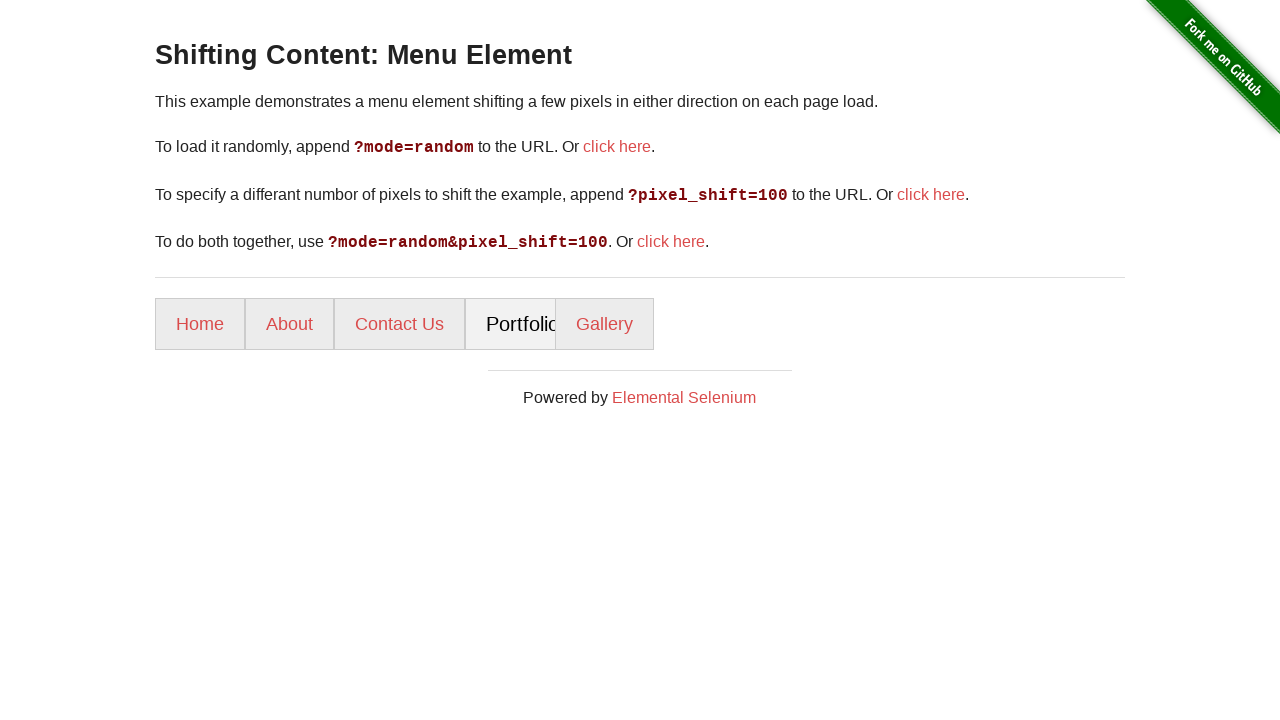

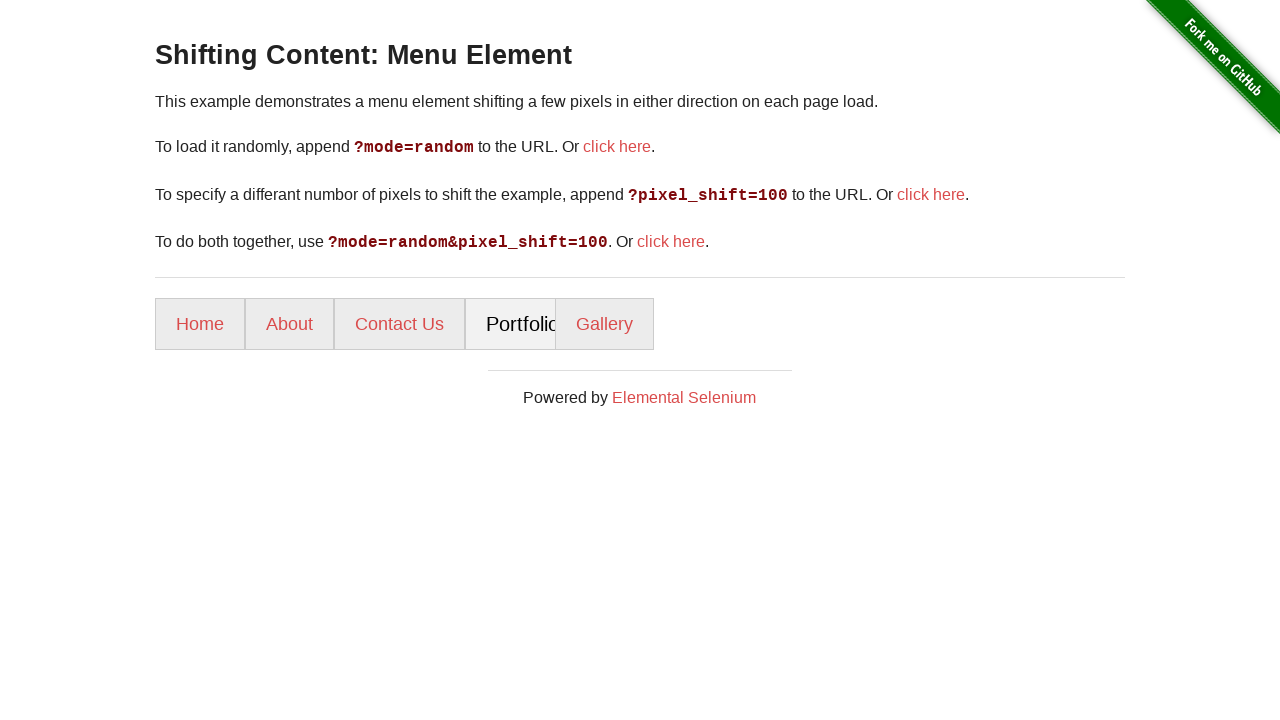